Tests keyboard input by typing text into an input field and verifying the value is correctly entered

Starting URL: http://the-internet.herokuapp.com/key_presses

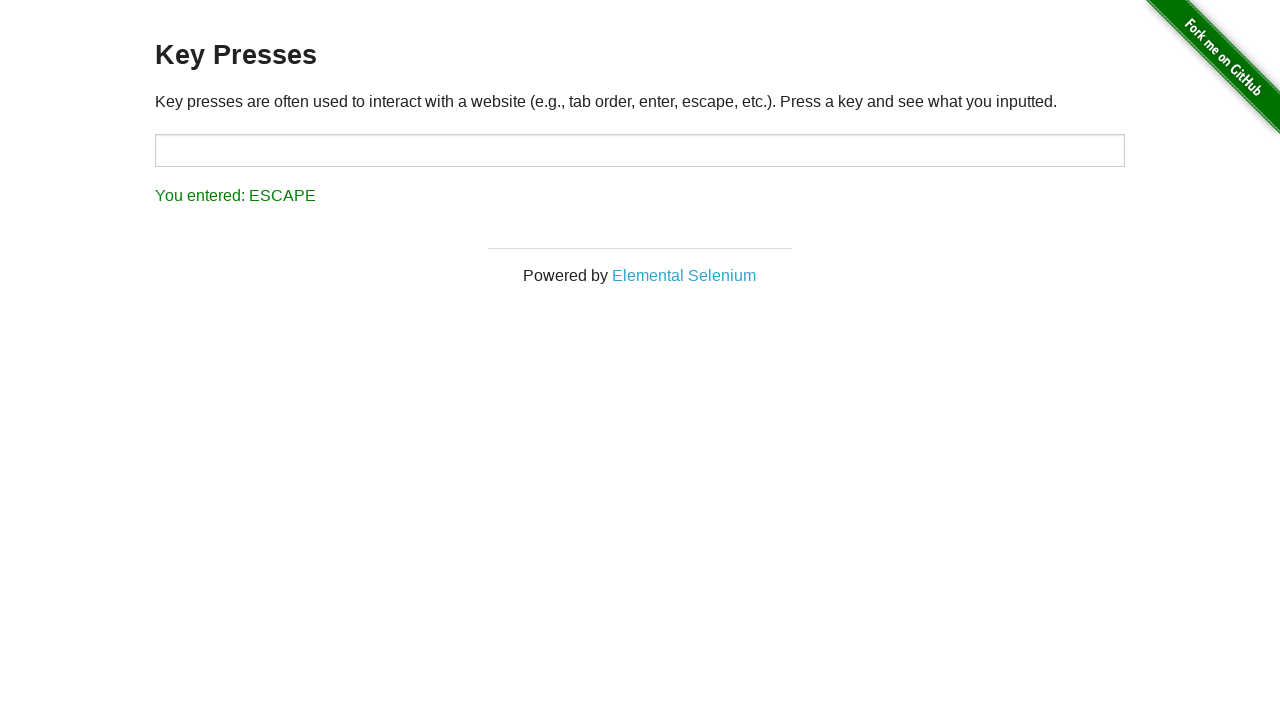

Filled input field with 'input' on #target
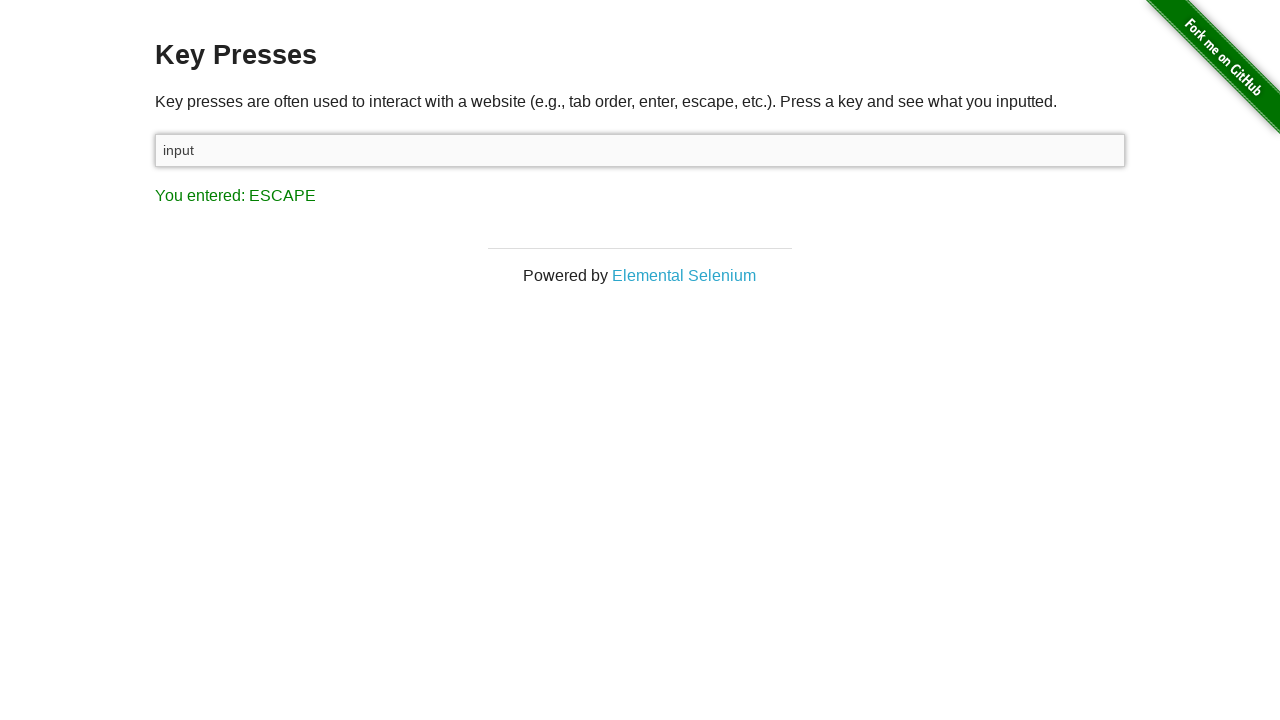

Located the input field element
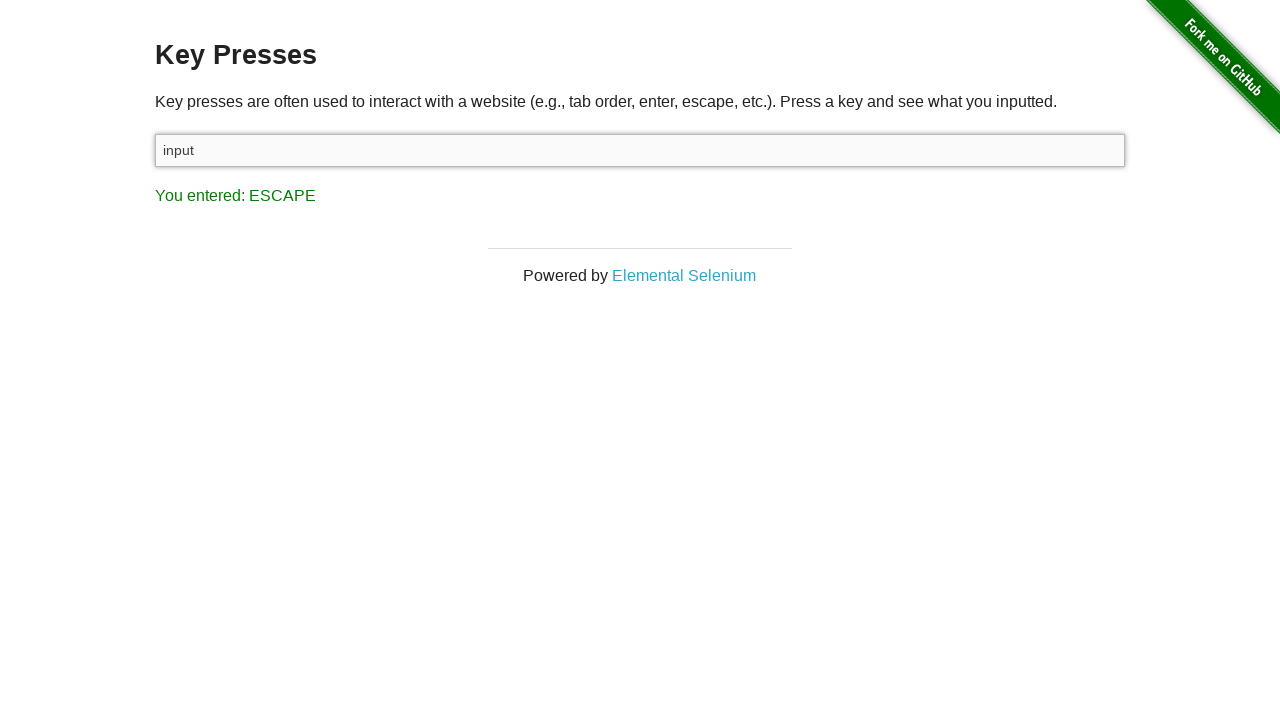

Verified input text matches expected value 'input'
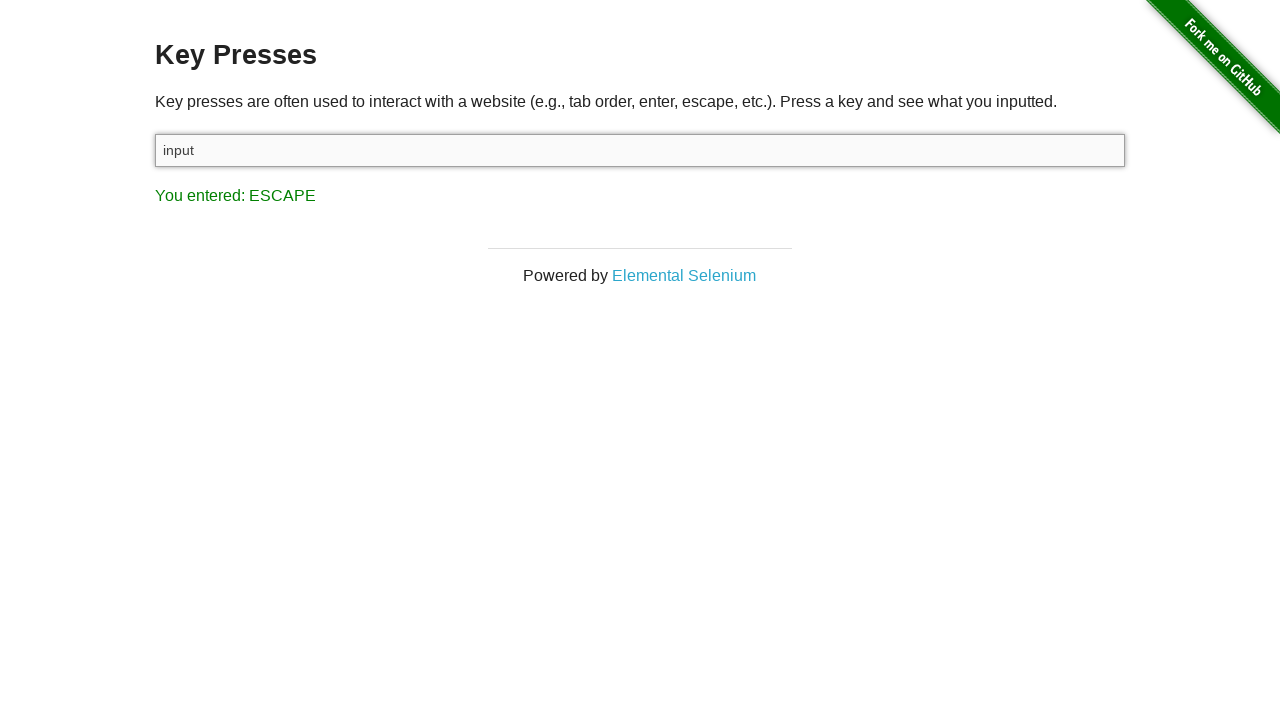

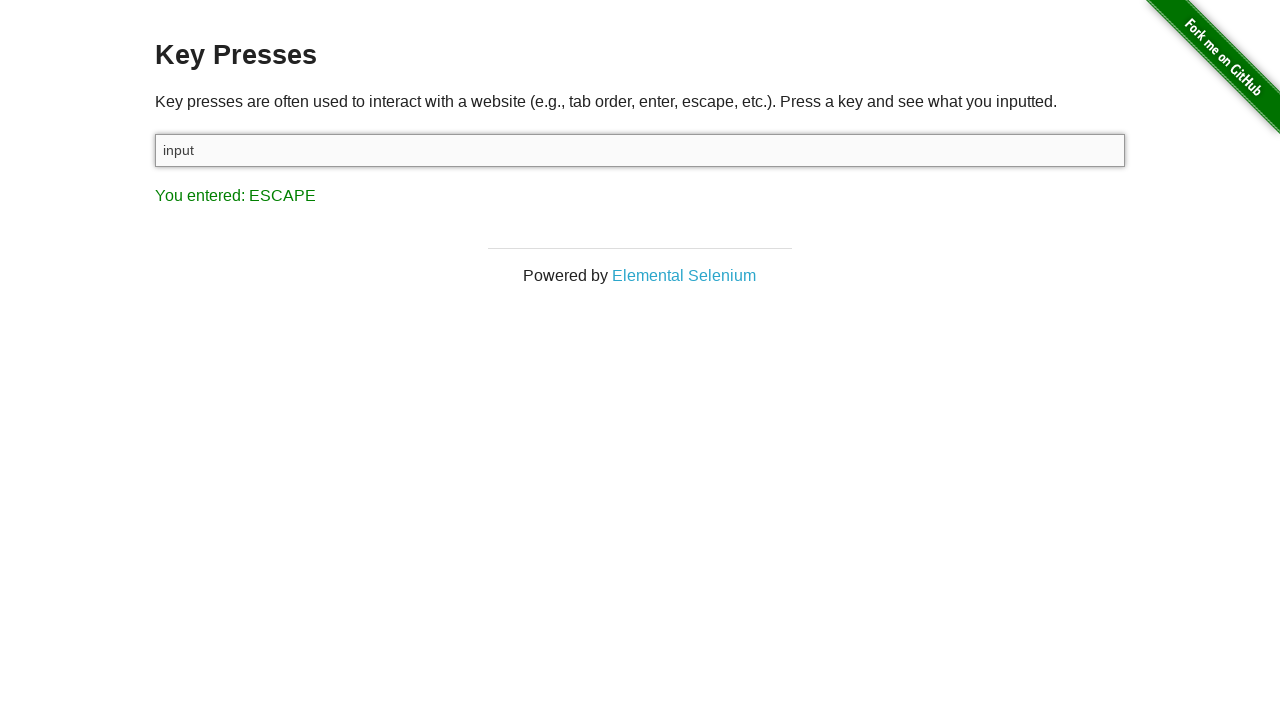